Tests that the counter displays the correct number of todo items as items are added

Starting URL: https://demo.playwright.dev/todomvc

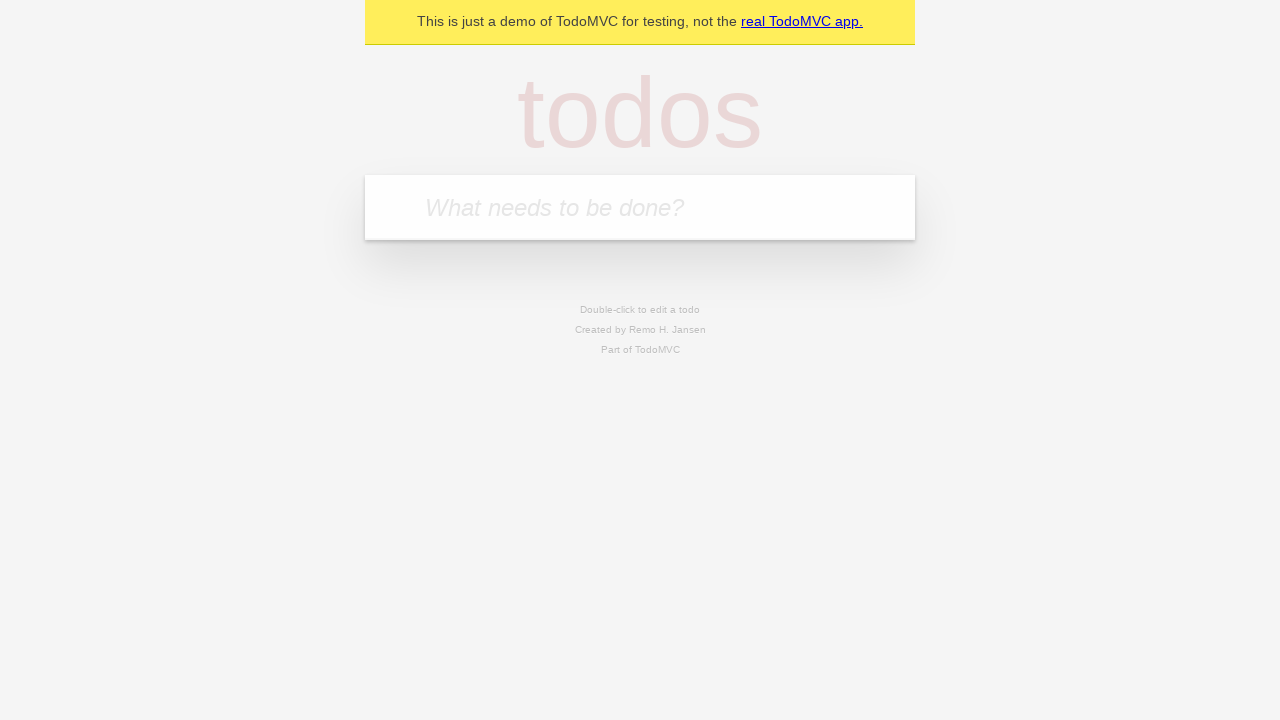

Filled first todo input with 'buy some cheese' on .new-todo
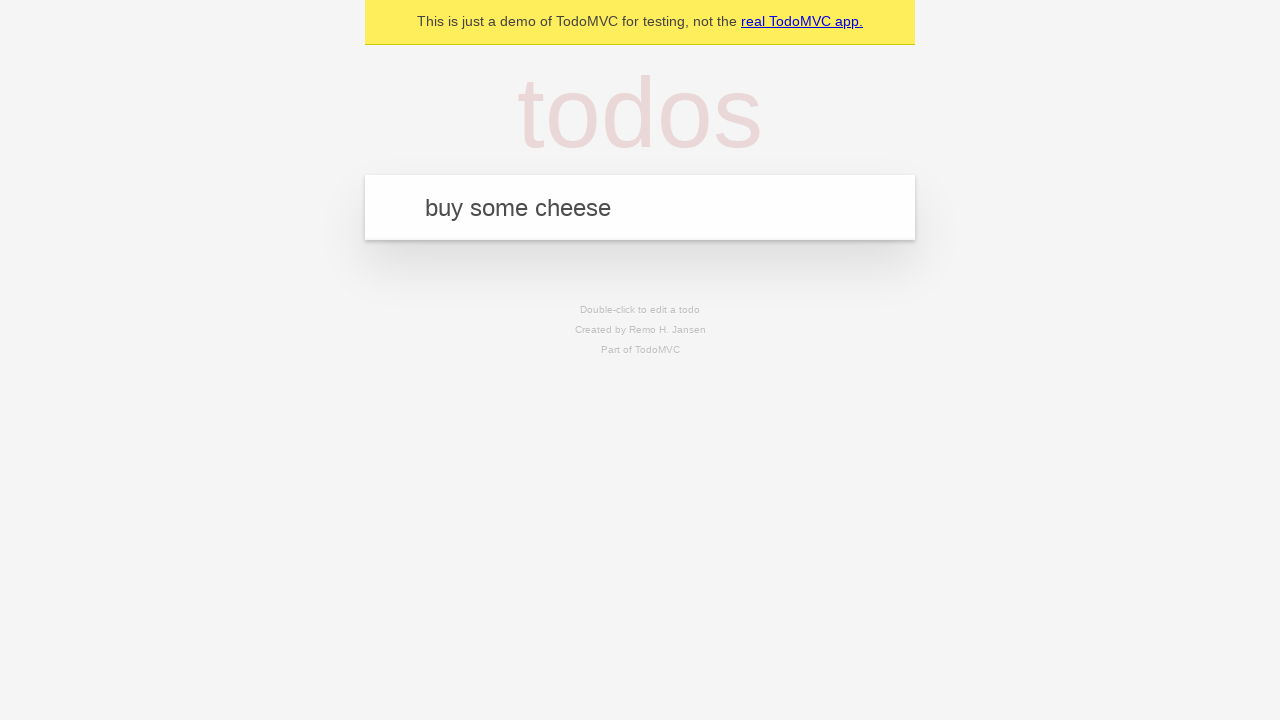

Pressed Enter to add first todo item on .new-todo
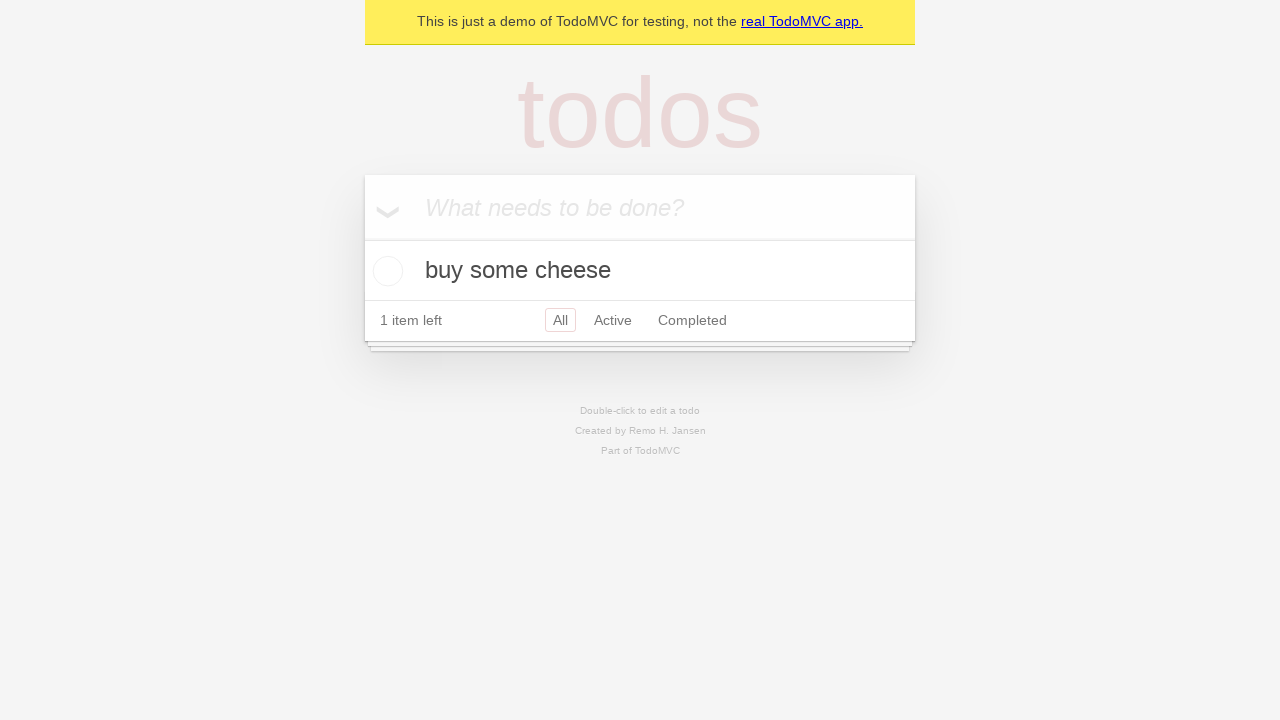

Todo counter element loaded
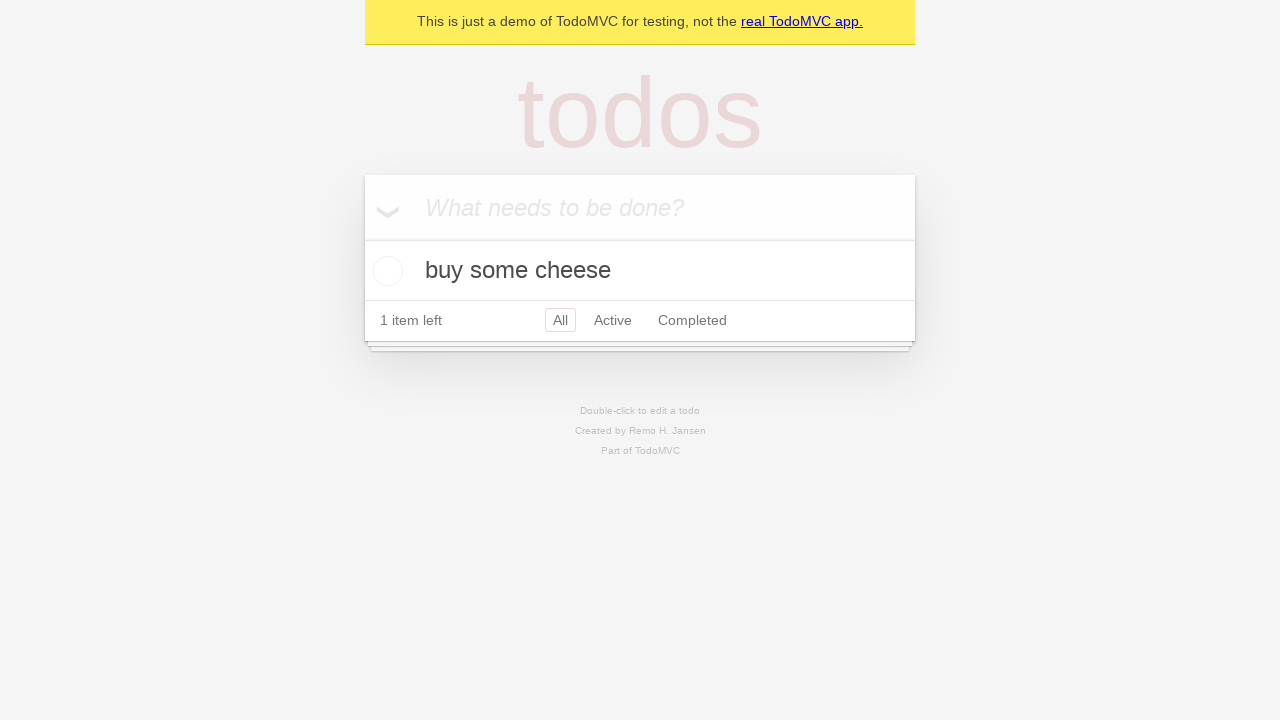

Filled second todo input with 'feed the cat' on .new-todo
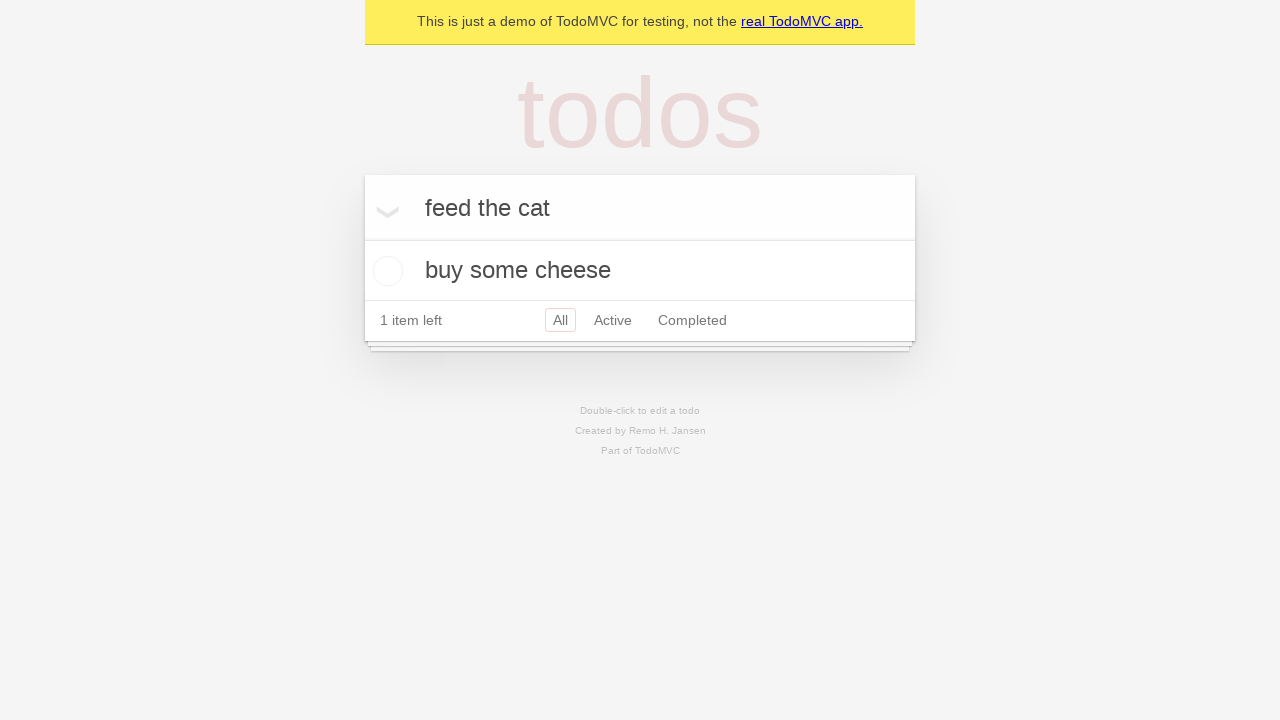

Pressed Enter to add second todo item on .new-todo
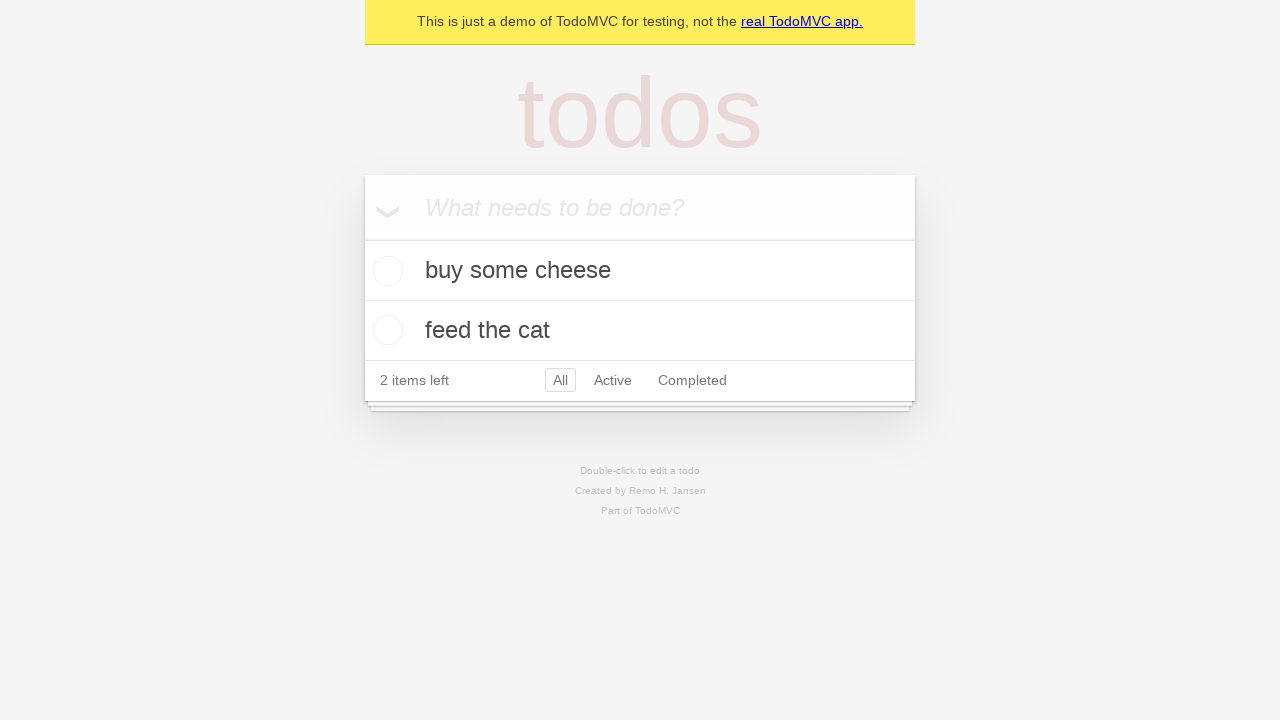

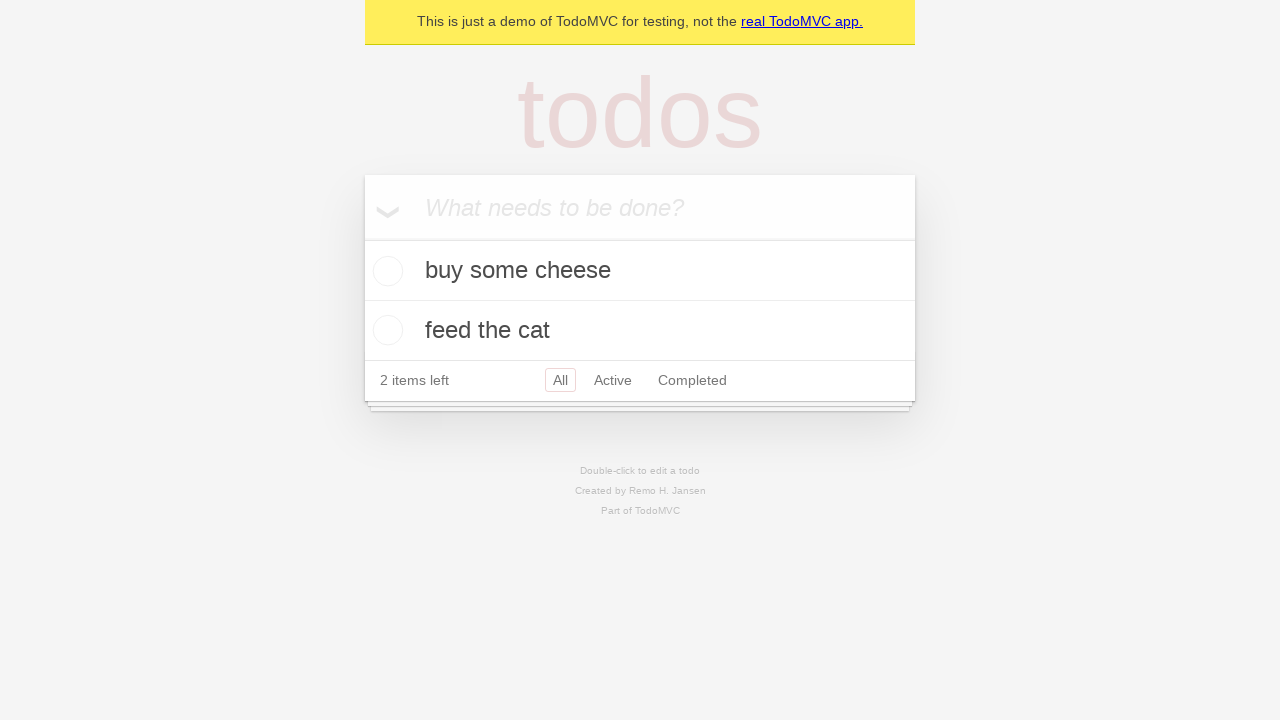